Navigates to the WebdriverIO website and verifies the page has loaded correctly by checking the page title.

Starting URL: https://webdriver.io

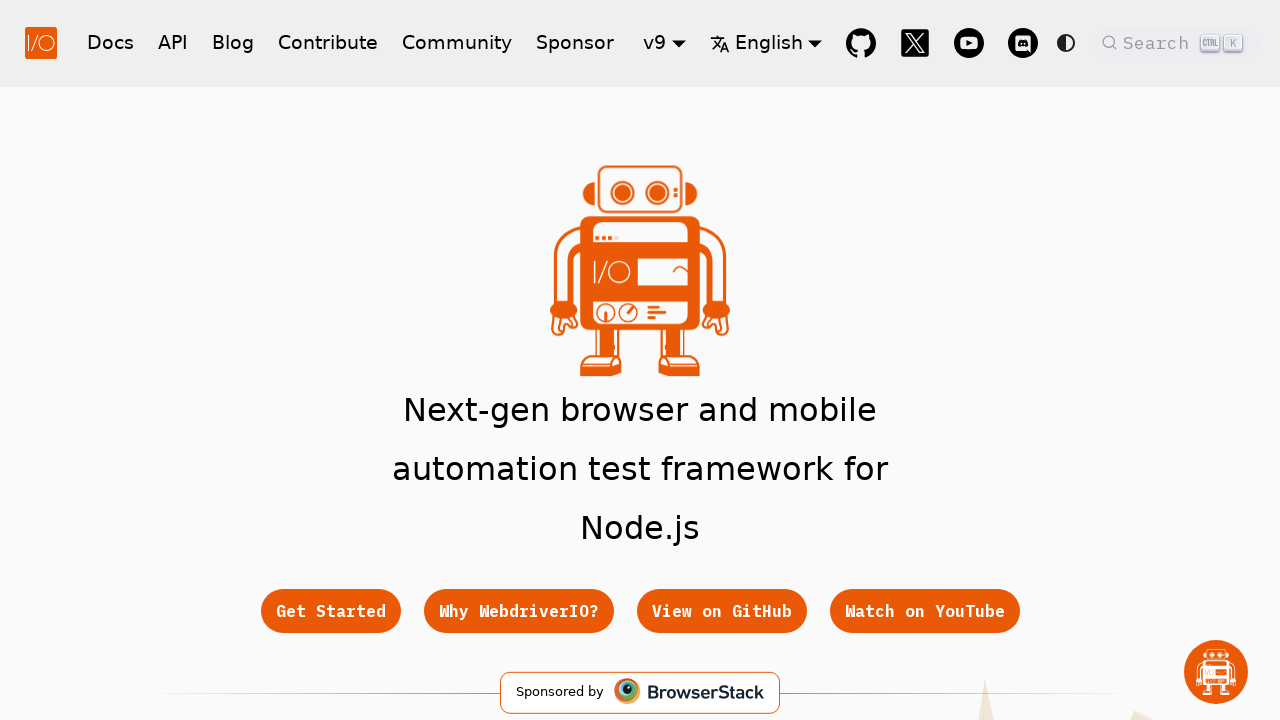

Waited for page to reach domcontentloaded state
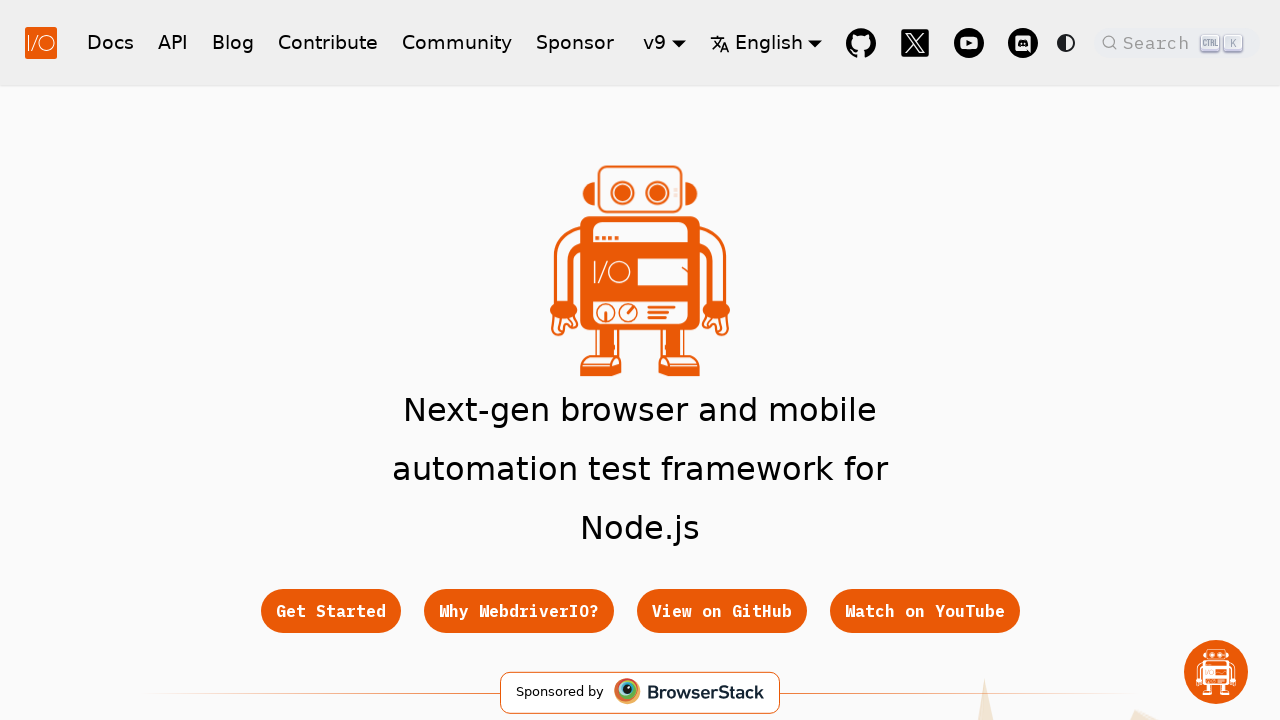

Retrieved page title: 'WebdriverIO · Next-gen browser and mobile automation test framework for Node.js | WebdriverIO'
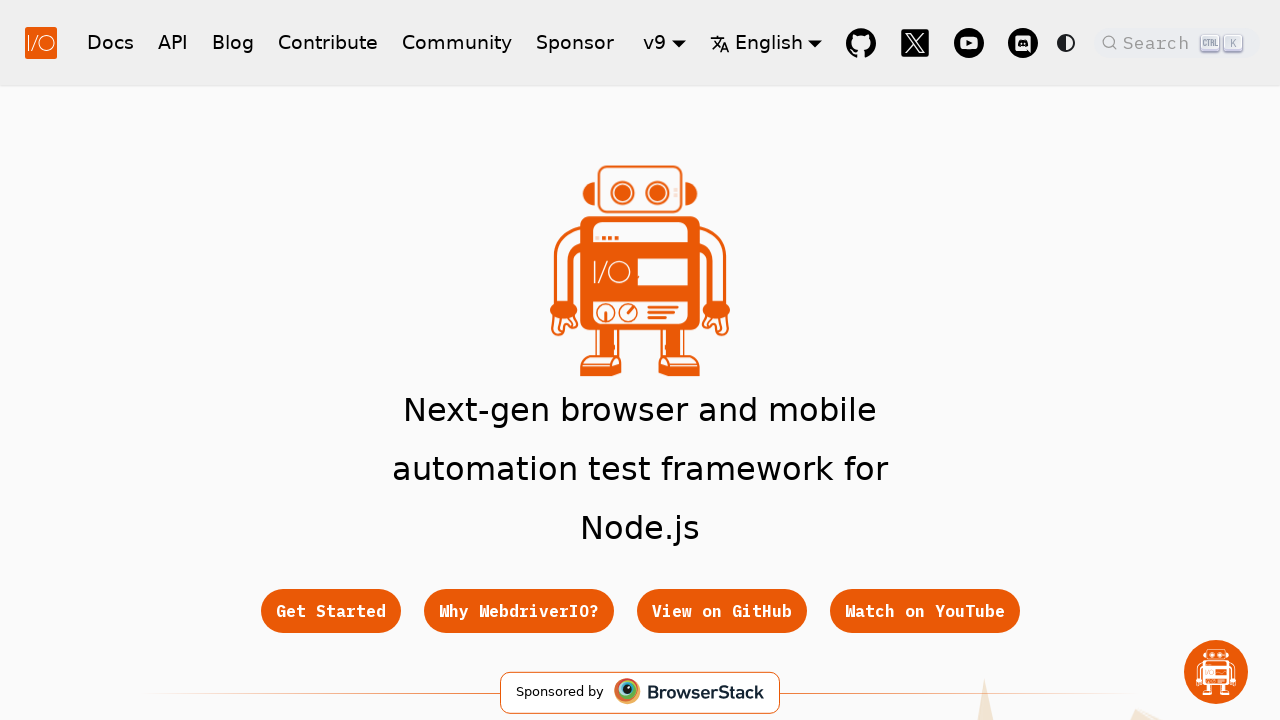

Verified page title contains 'WebdriverIO'
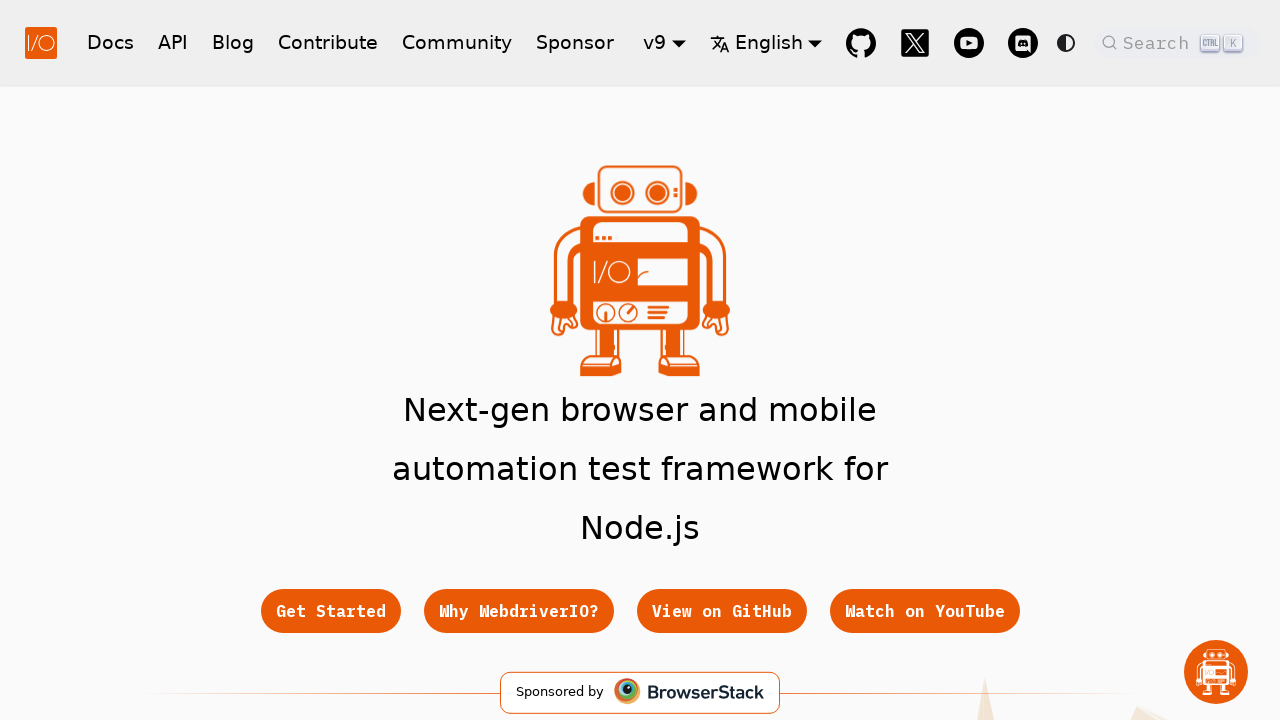

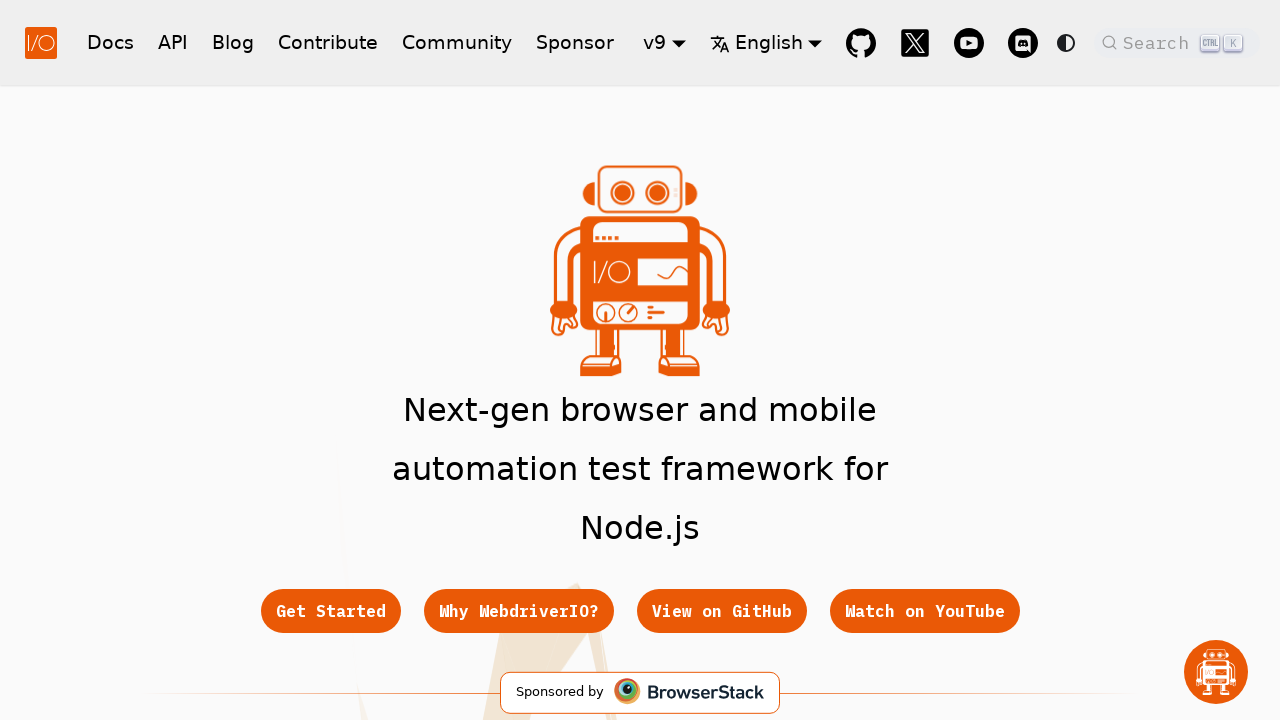